Tests dynamic loading functionality by clicking the Start button and verifying that "Hello World!" text appears after loading completes

Starting URL: https://the-internet.herokuapp.com/dynamic_loading/1

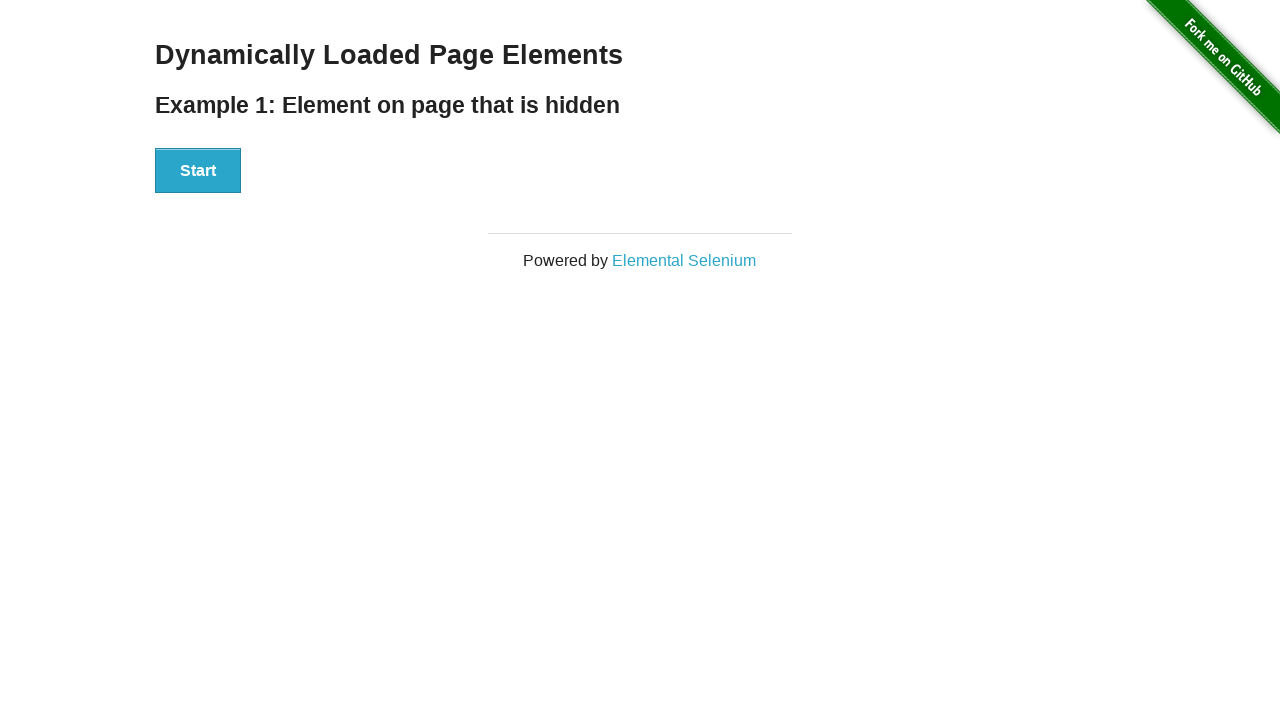

Clicked the Start button at (198, 171) on xpath=//button
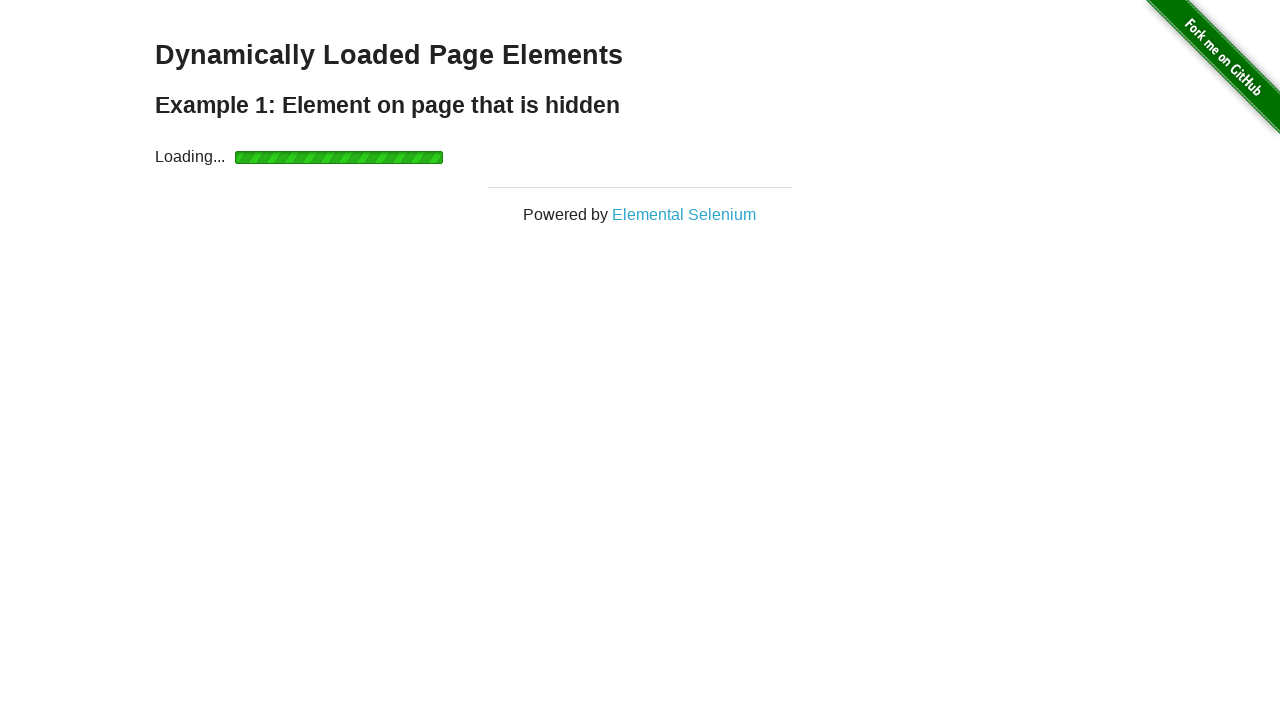

Waited for 'Hello World!' text to become visible after loading completes
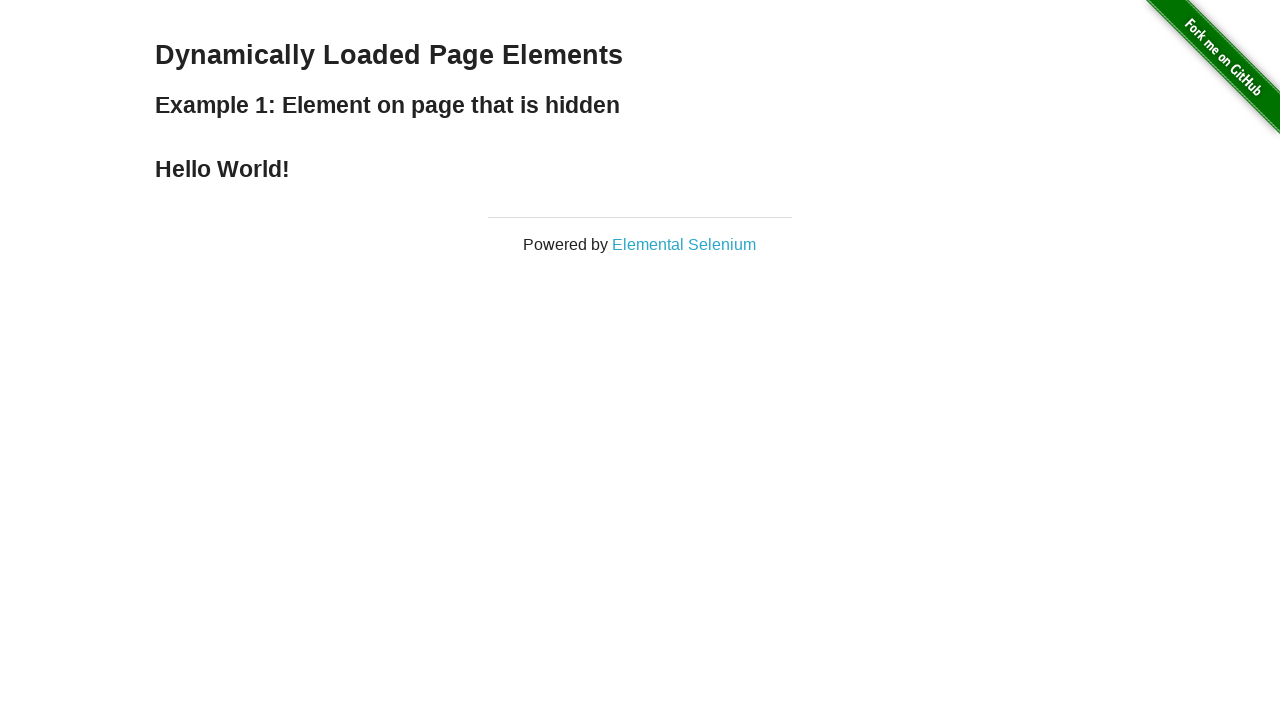

Located the Hello World element
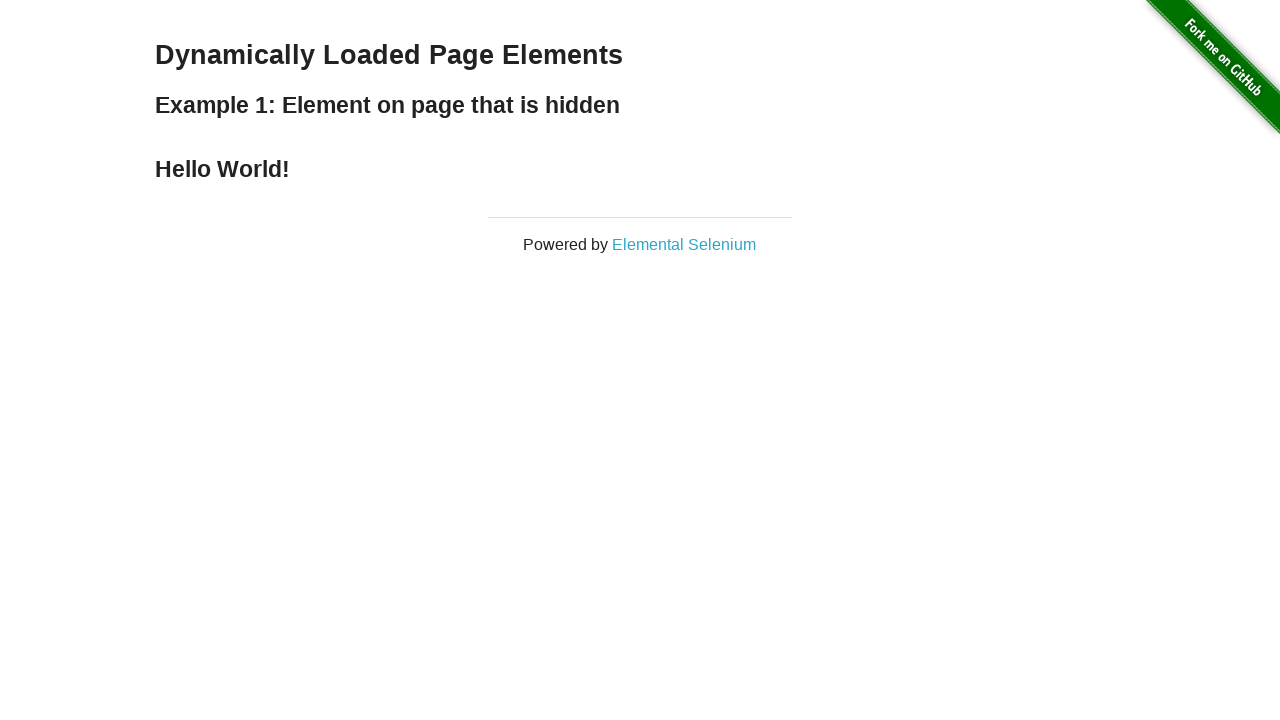

Verified that the element contains 'Hello World!' text
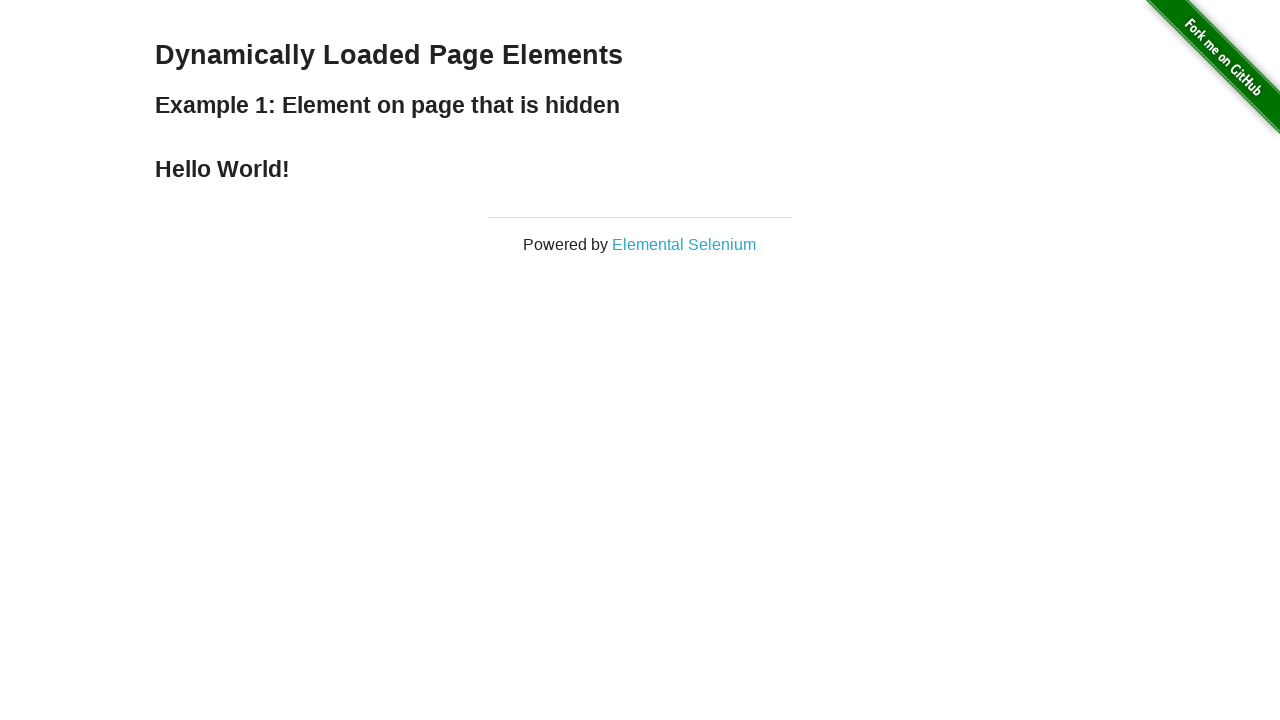

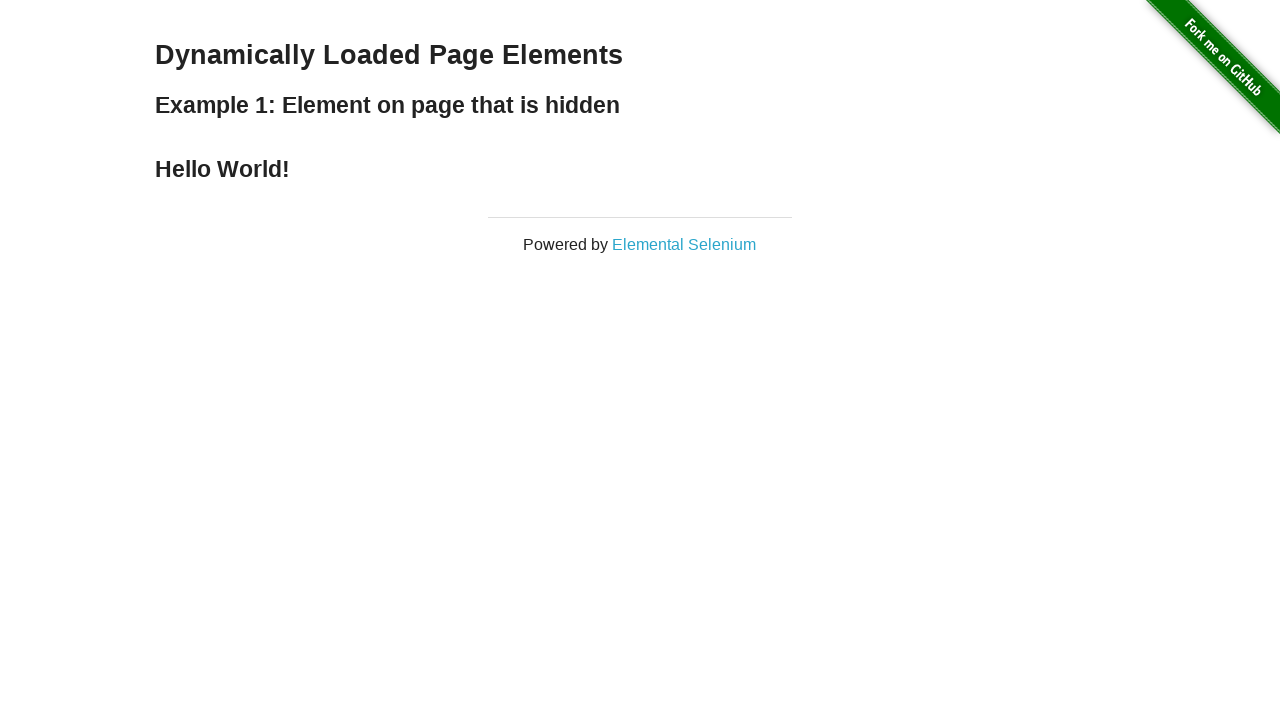